Tests JavaScript alert handling by clicking a button that triggers an alert, retrieving the alert text, and accepting the alert.

Starting URL: http://demo.automationtesting.in/Alerts.html

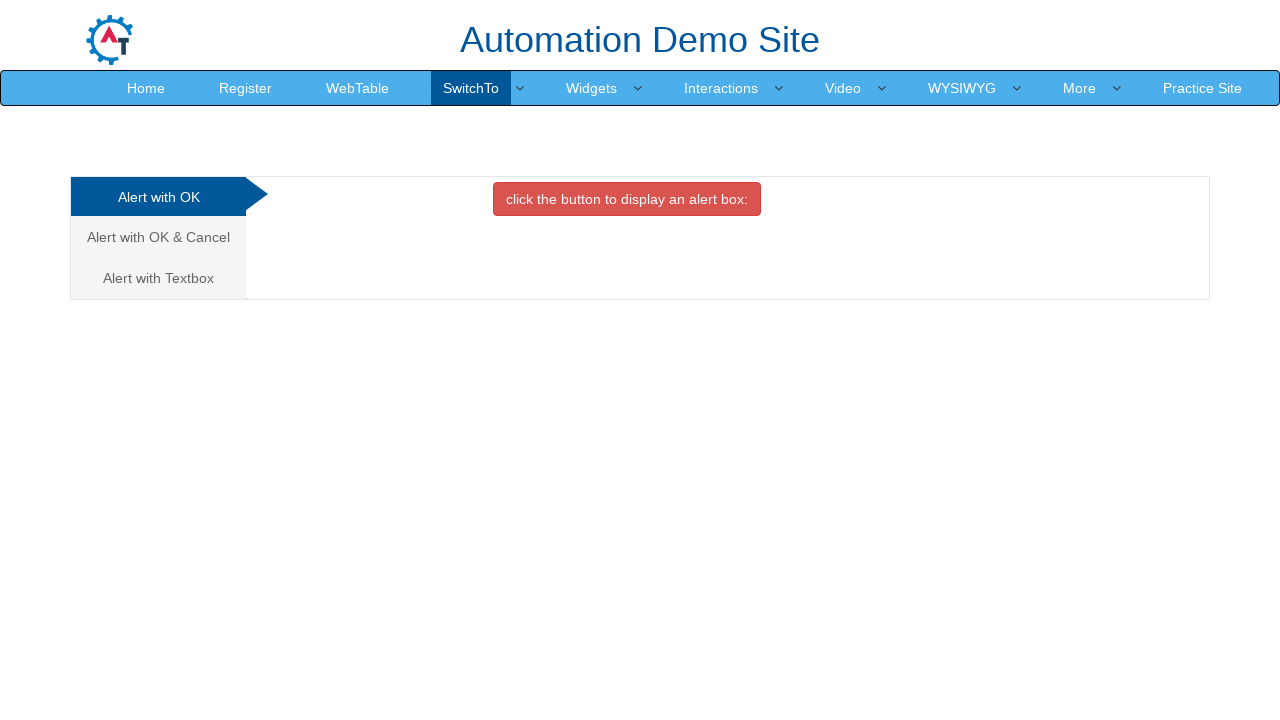

Clicked the danger button to trigger JavaScript alert at (627, 199) on button.btn.btn-danger
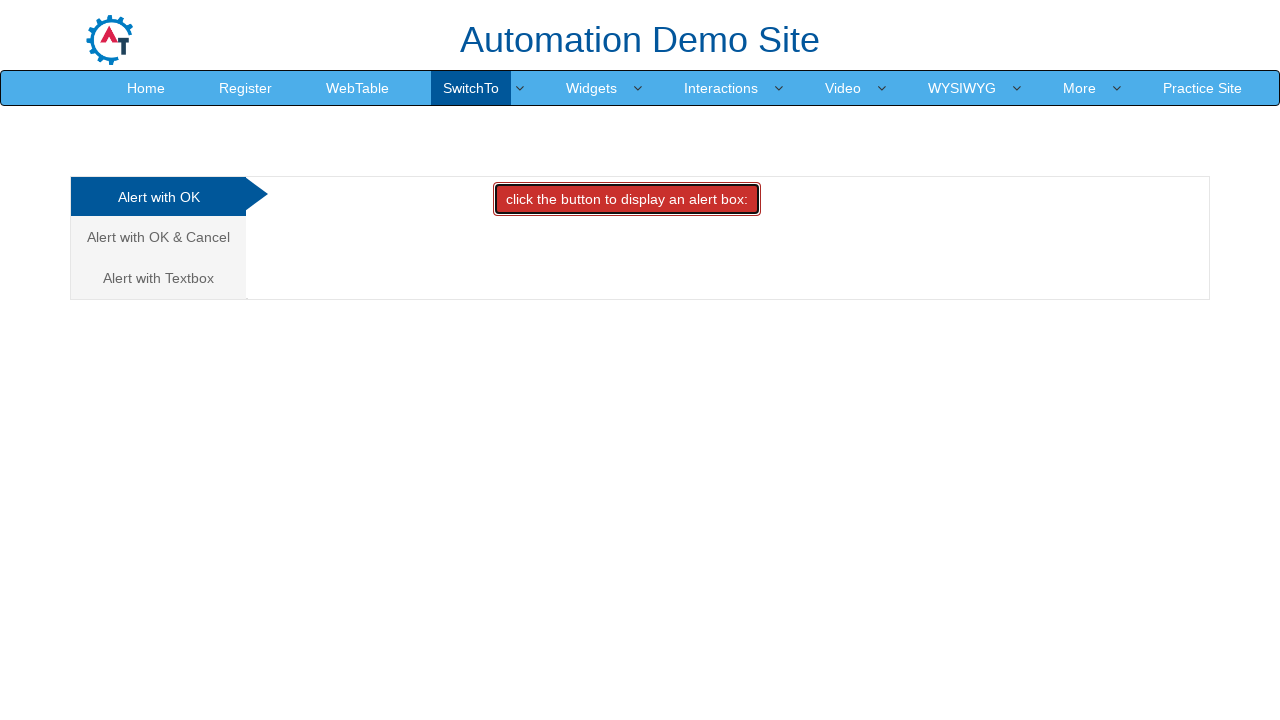

Set up dialog handler to accept alerts
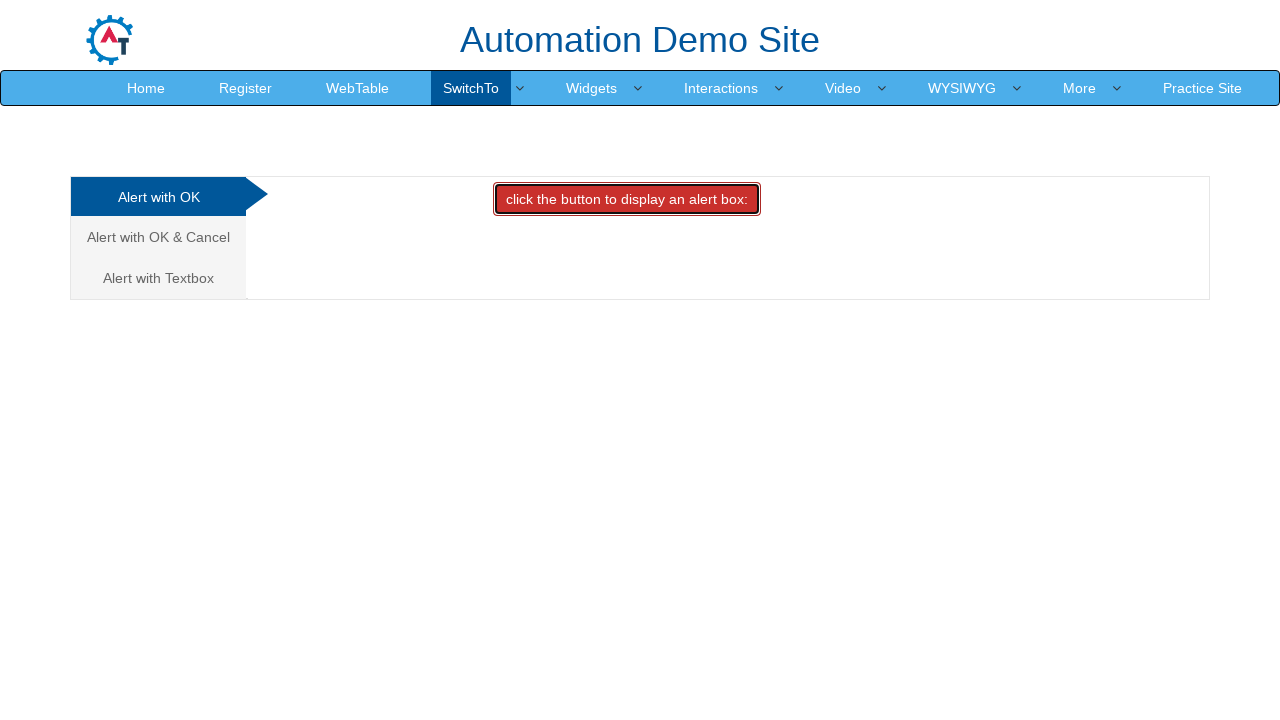

Configured alternative dialog handler with message logging
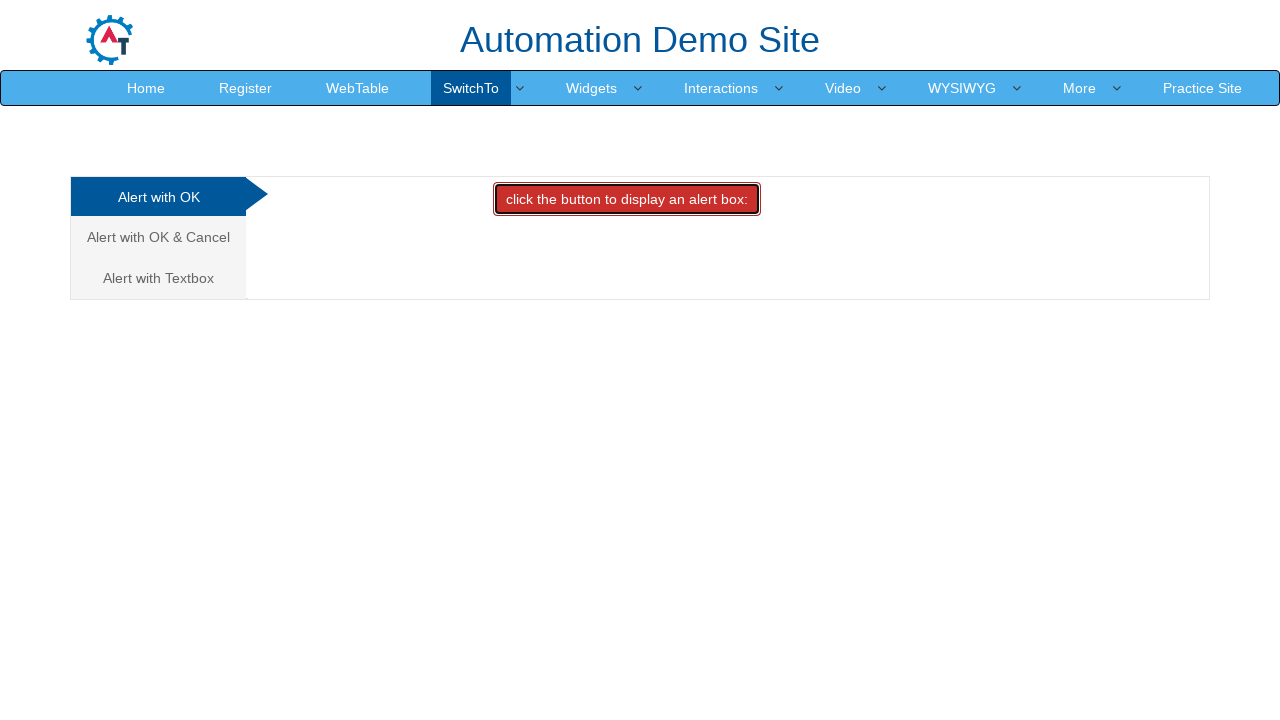

Clicked the danger button again to trigger alert with handler active at (627, 199) on button.btn.btn-danger
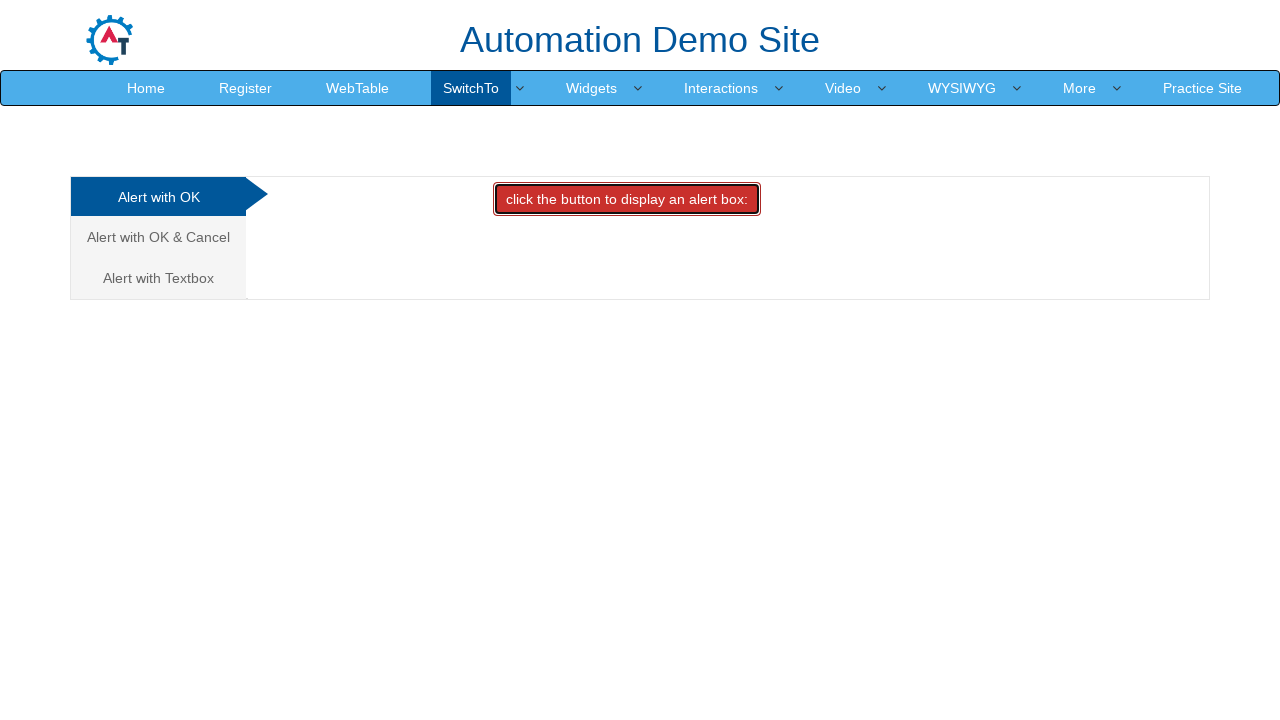

Waited for dialog to be processed and handled
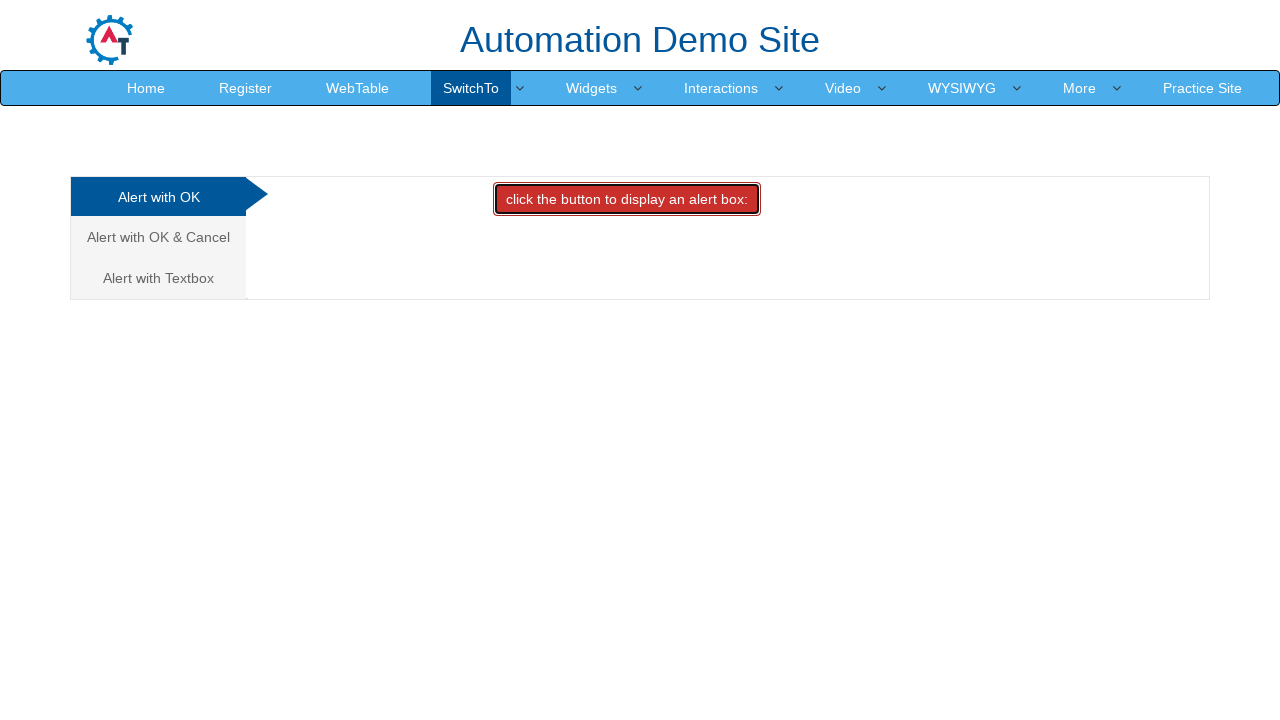

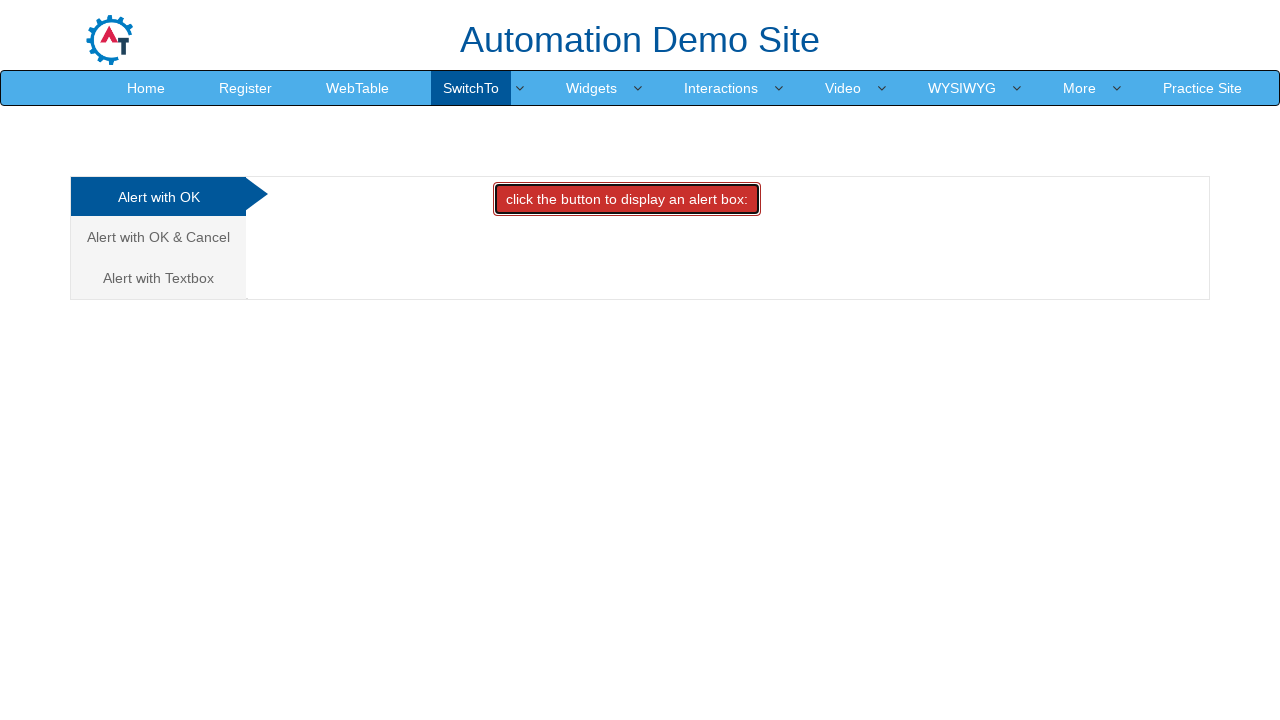